Tests the SBI Mutual Fund website by selecting long-term investment goals and iterating through risk rating filter options

Starting URL: https://www.sbimf.com/

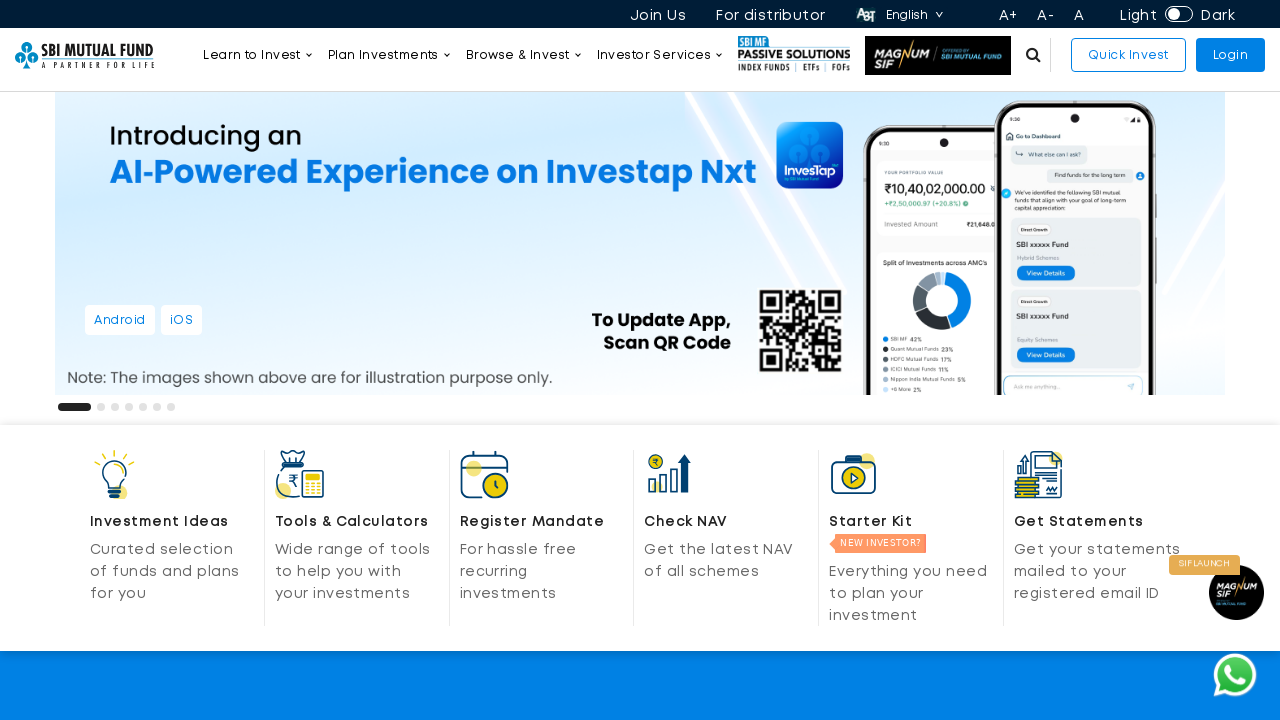

Clicked on 'Invest for long term goals (5+ years)' option at (226, 360) on xpath=//p[contains(text(),'Invest for long term goals (5+ years)')]
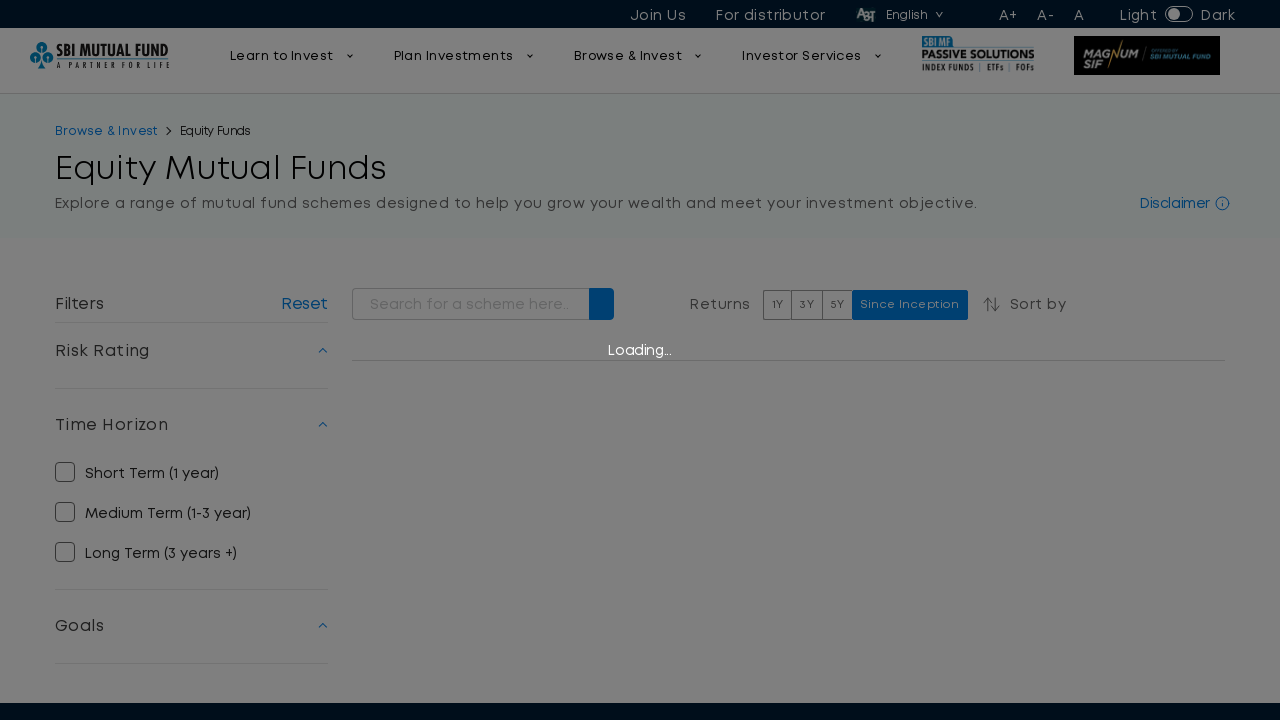

Clicked on risk rating section at (203, 360) on #dvRiskRating
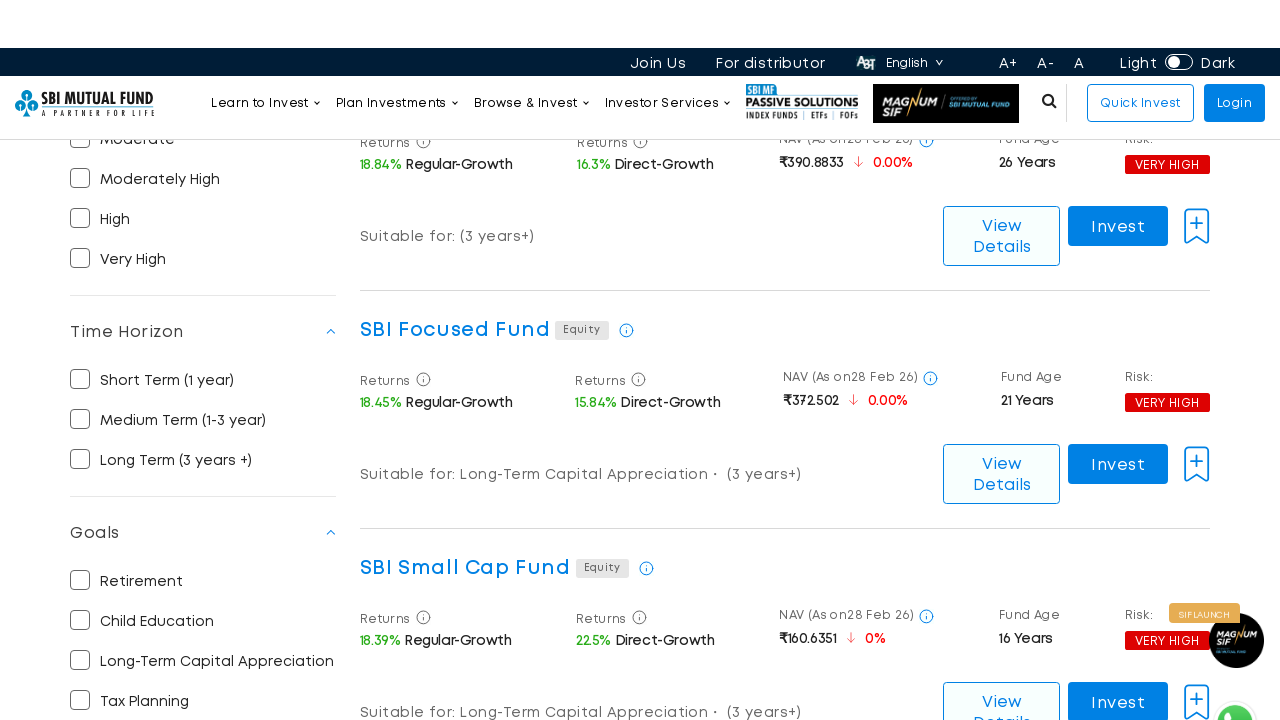

Waited 3 seconds for page to load
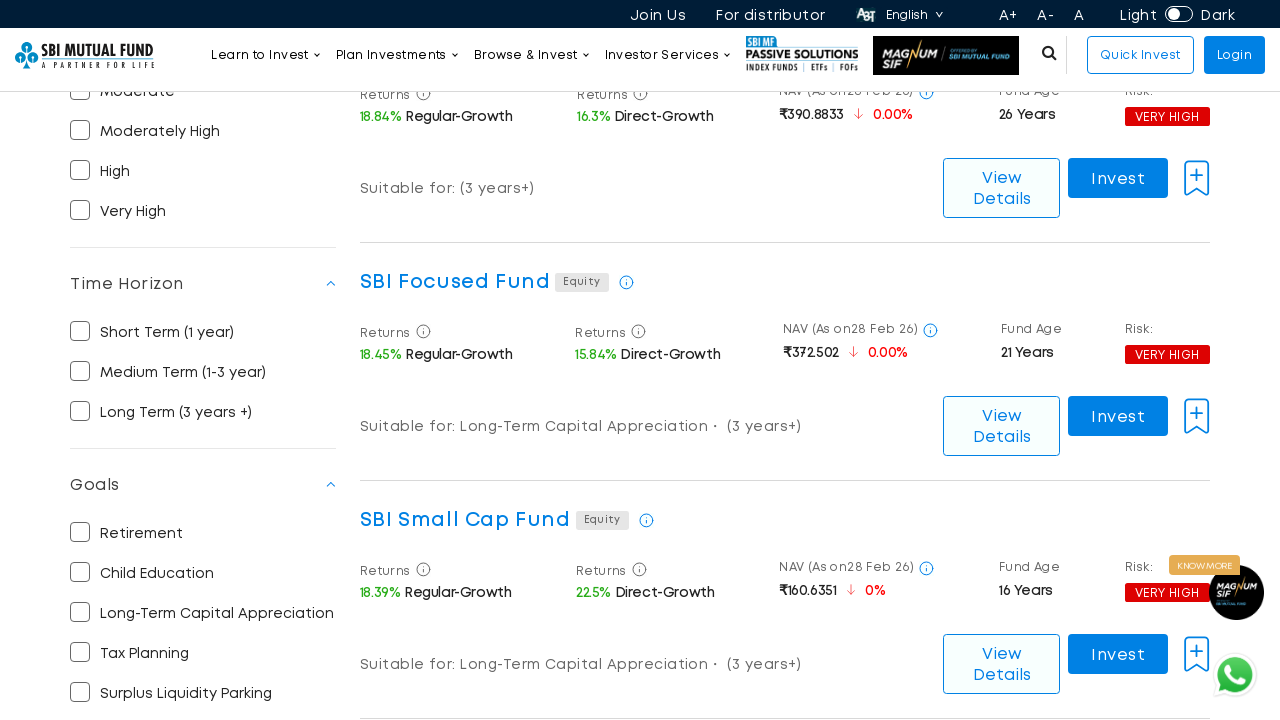

Reloaded the page
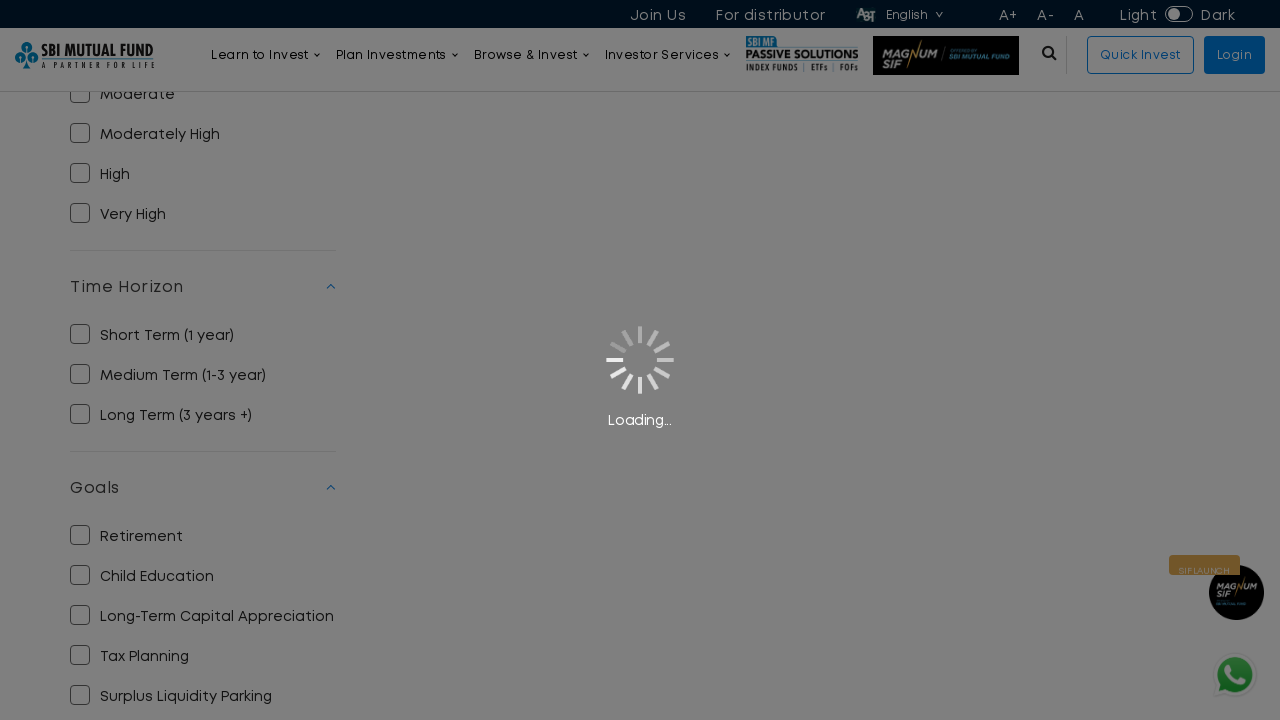

Waited for page to reach networkidle state
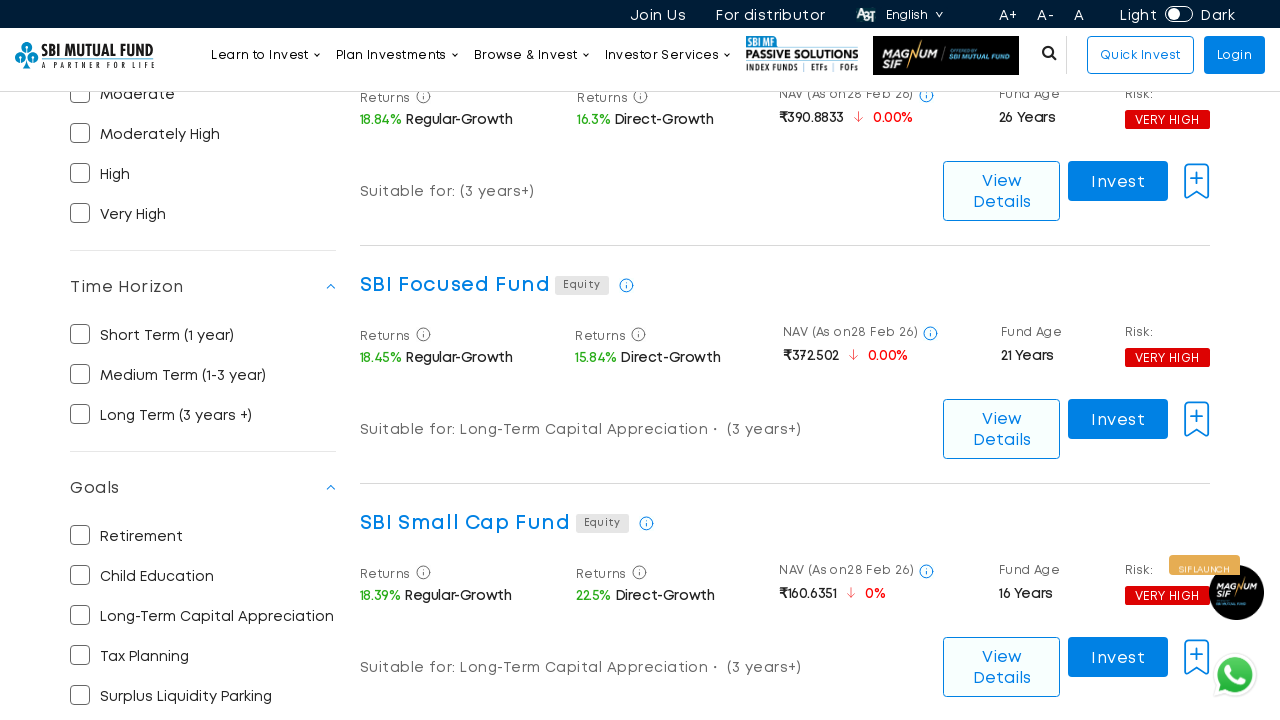

Clicked on first risk rating label at (100, 420) on xpath=//*[@id='dvRiskRating']/div[1]/label
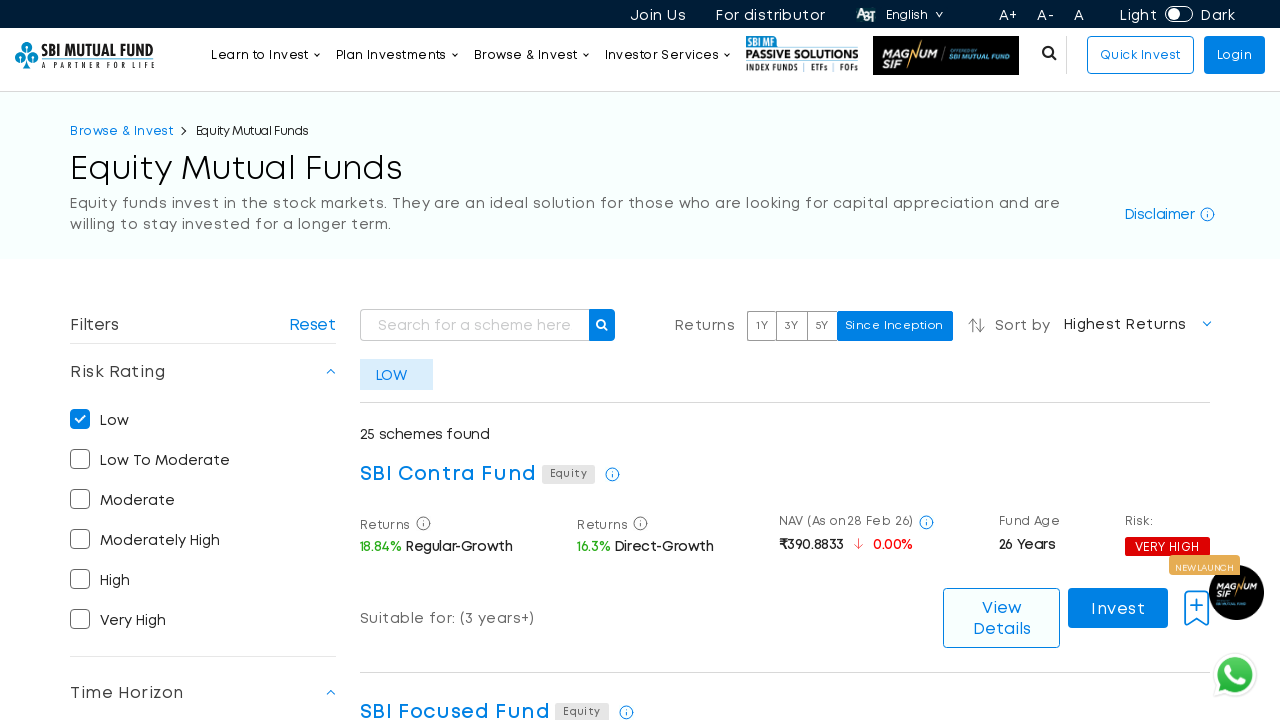

Waited 2 seconds for elements to be available
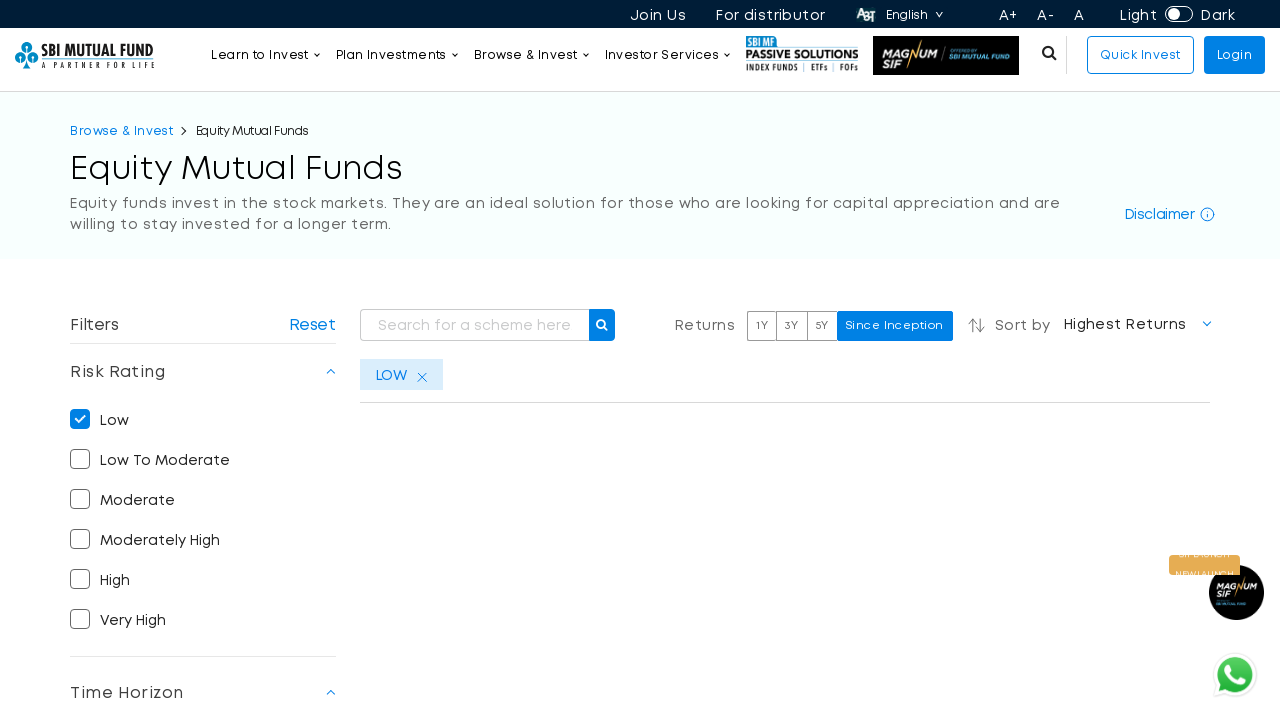

Retrieved all risk rating labels (count: 6)
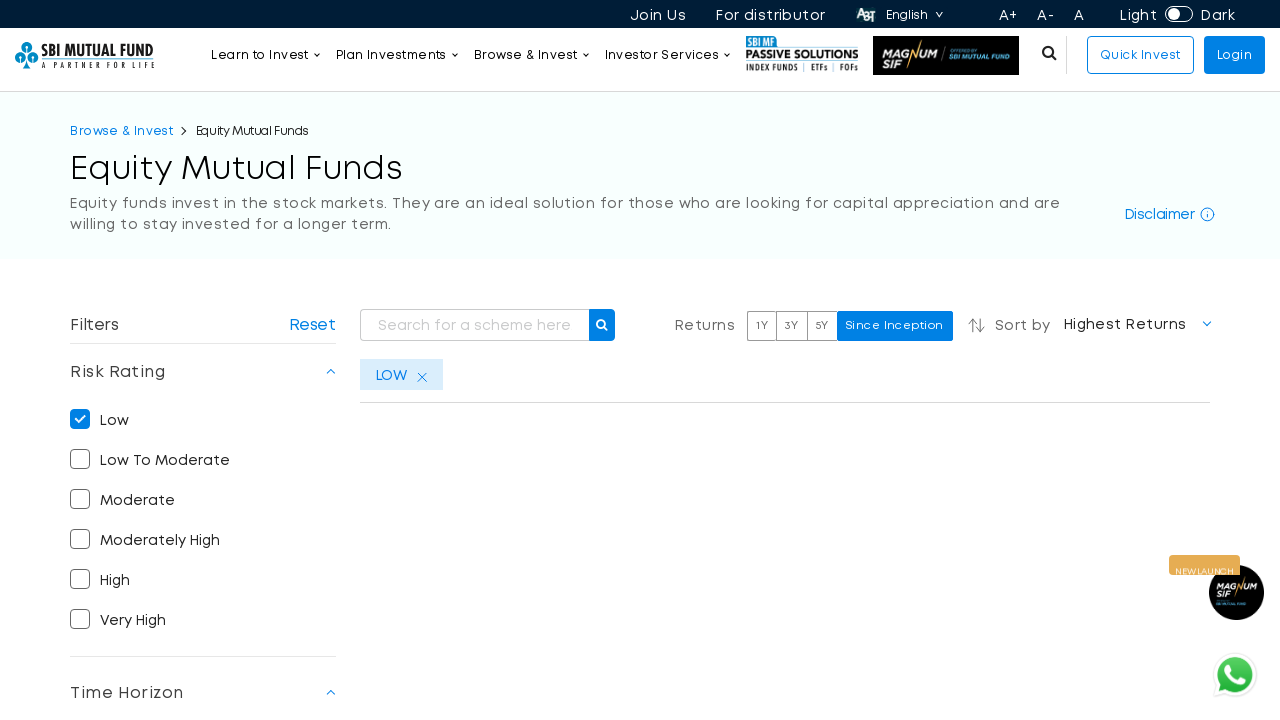

Clicked risk rating option 1 of 6 at (100, 420) on xpath=//*[@id='dvRiskRating']/div/label >> nth=0
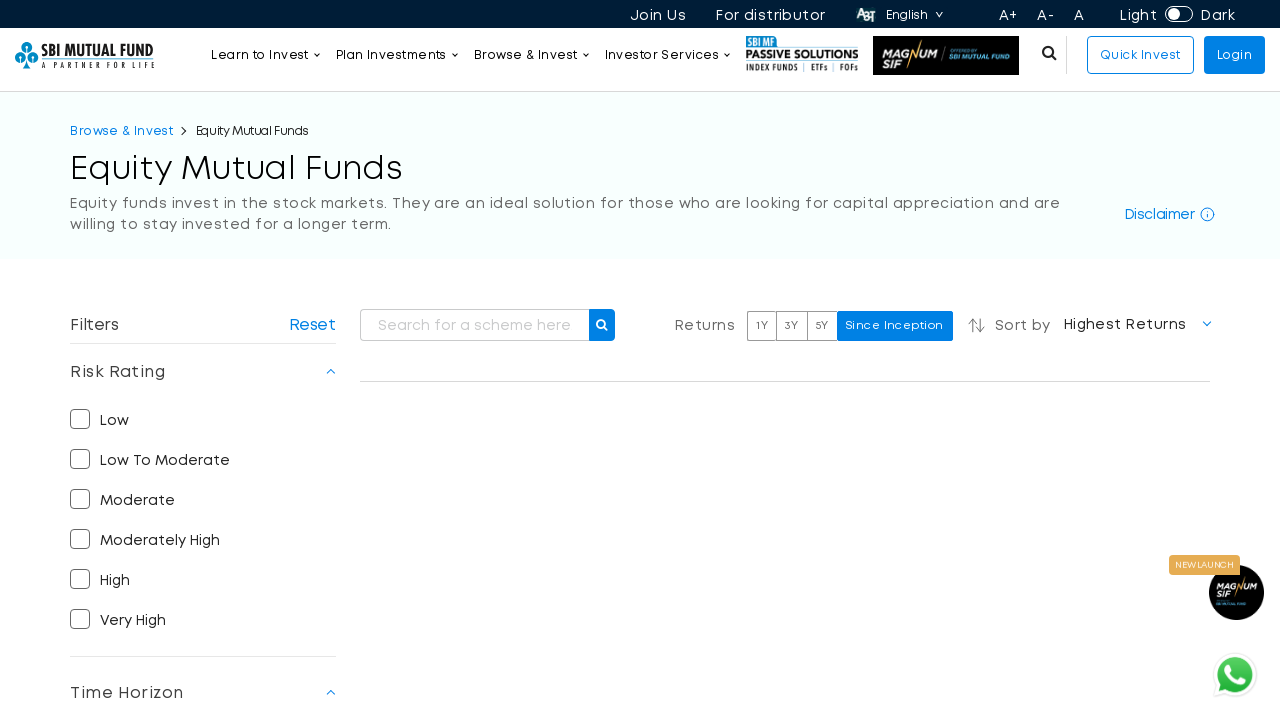

Waited 500ms after clicking risk rating option 1
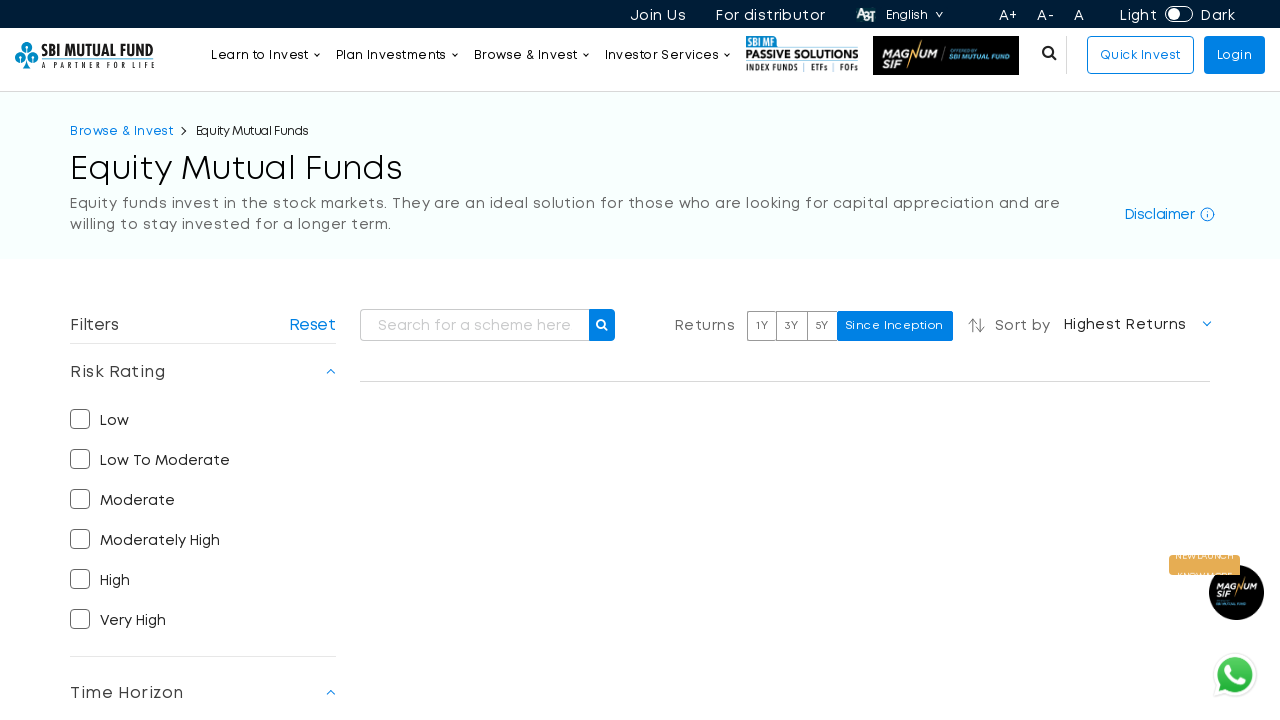

Clicked risk rating option 2 of 6 at (150, 460) on xpath=//*[@id='dvRiskRating']/div/label >> nth=1
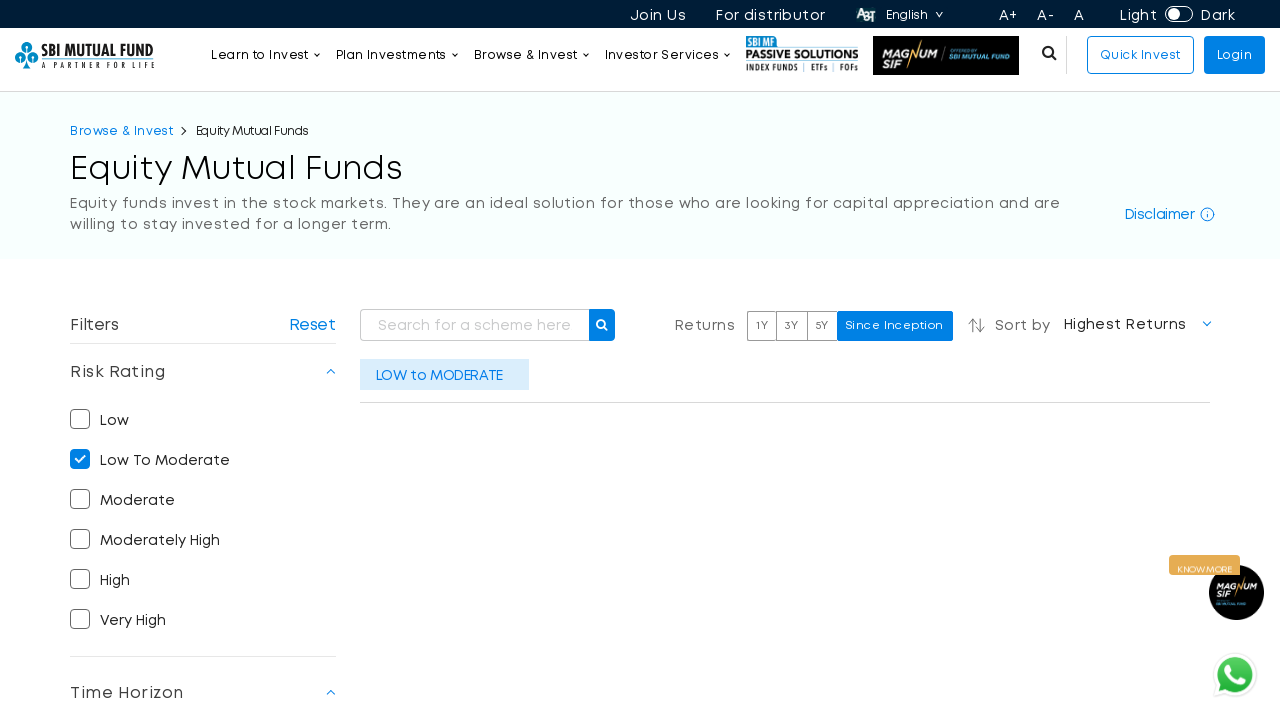

Waited 500ms after clicking risk rating option 2
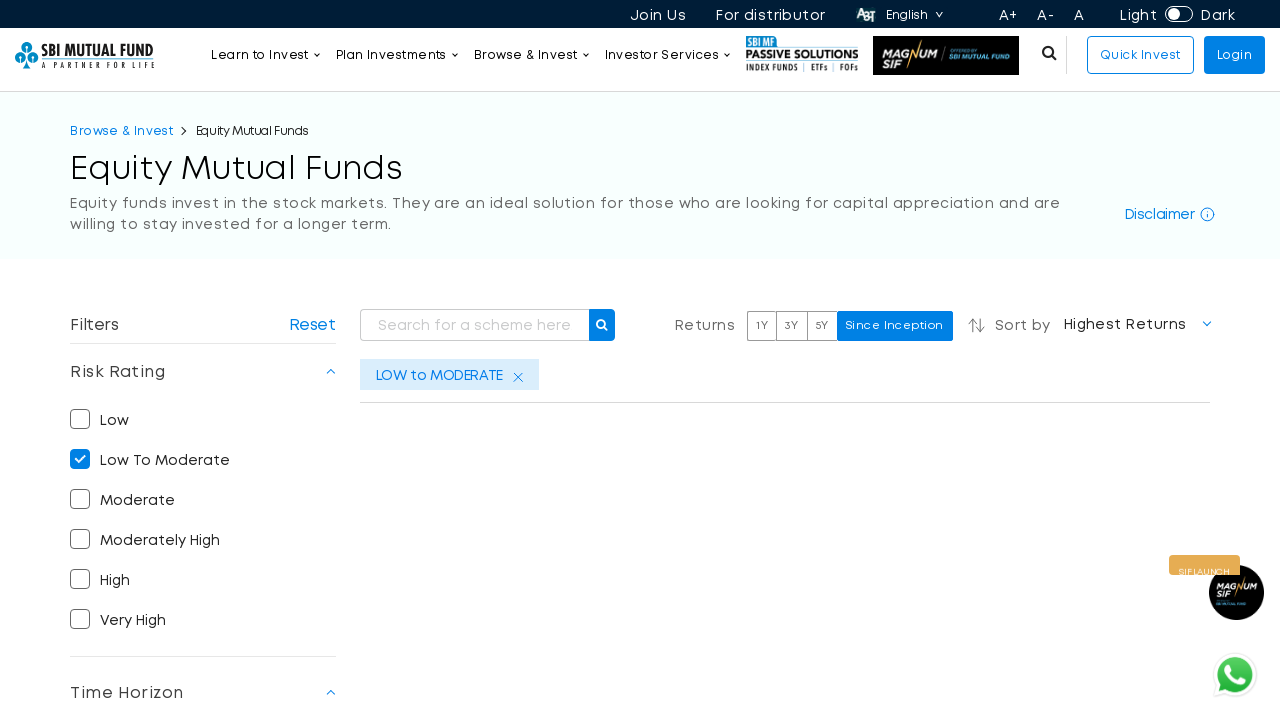

Clicked risk rating option 3 of 6 at (123, 500) on xpath=//*[@id='dvRiskRating']/div/label >> nth=2
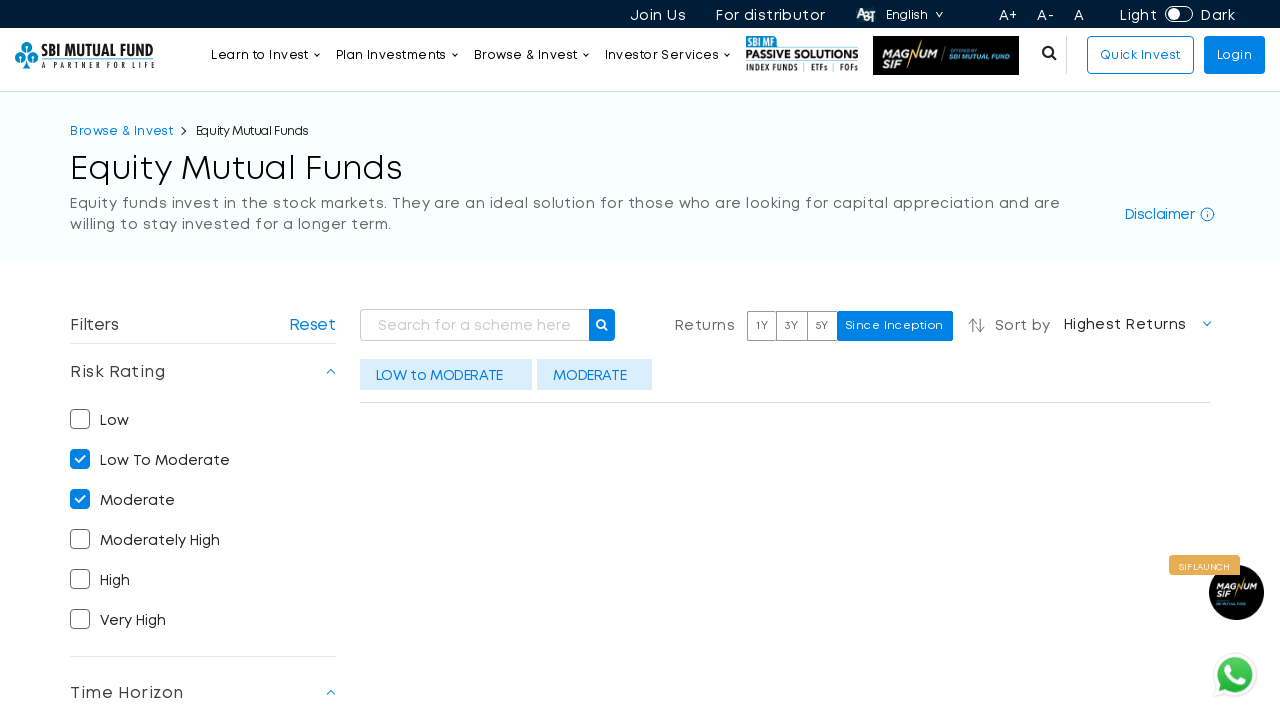

Waited 500ms after clicking risk rating option 3
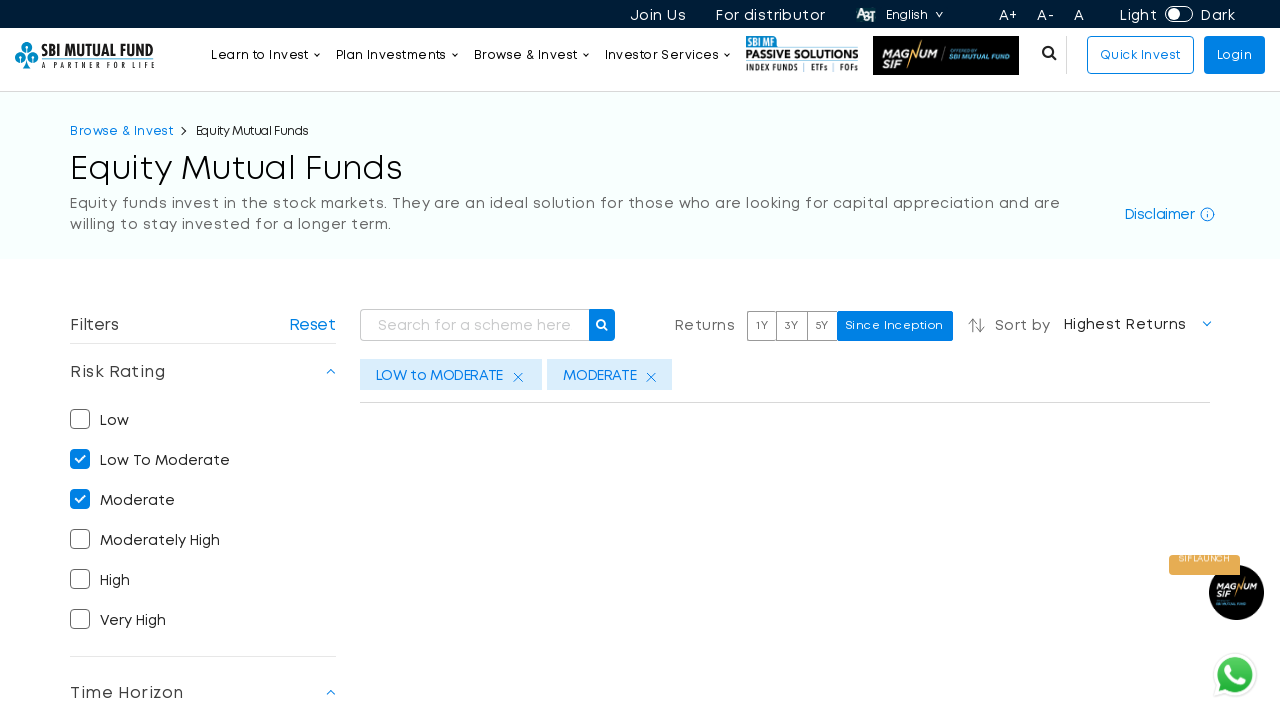

Clicked risk rating option 4 of 6 at (145, 540) on xpath=//*[@id='dvRiskRating']/div/label >> nth=3
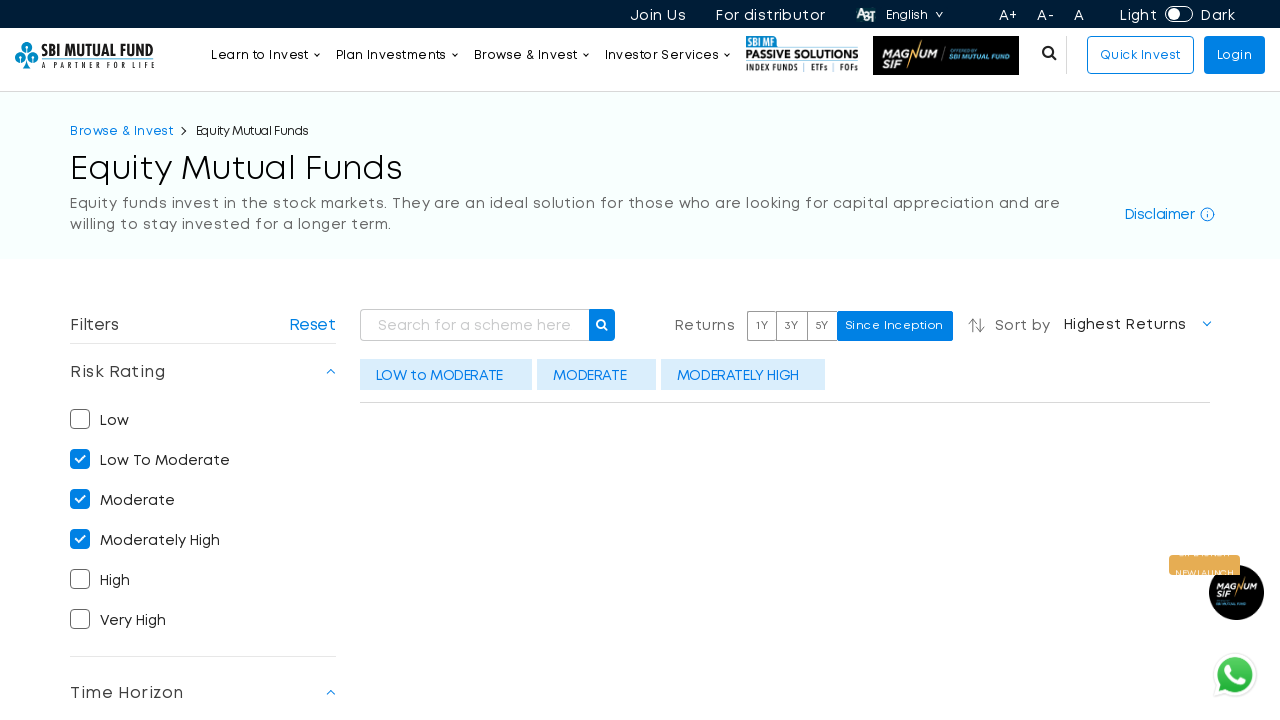

Waited 500ms after clicking risk rating option 4
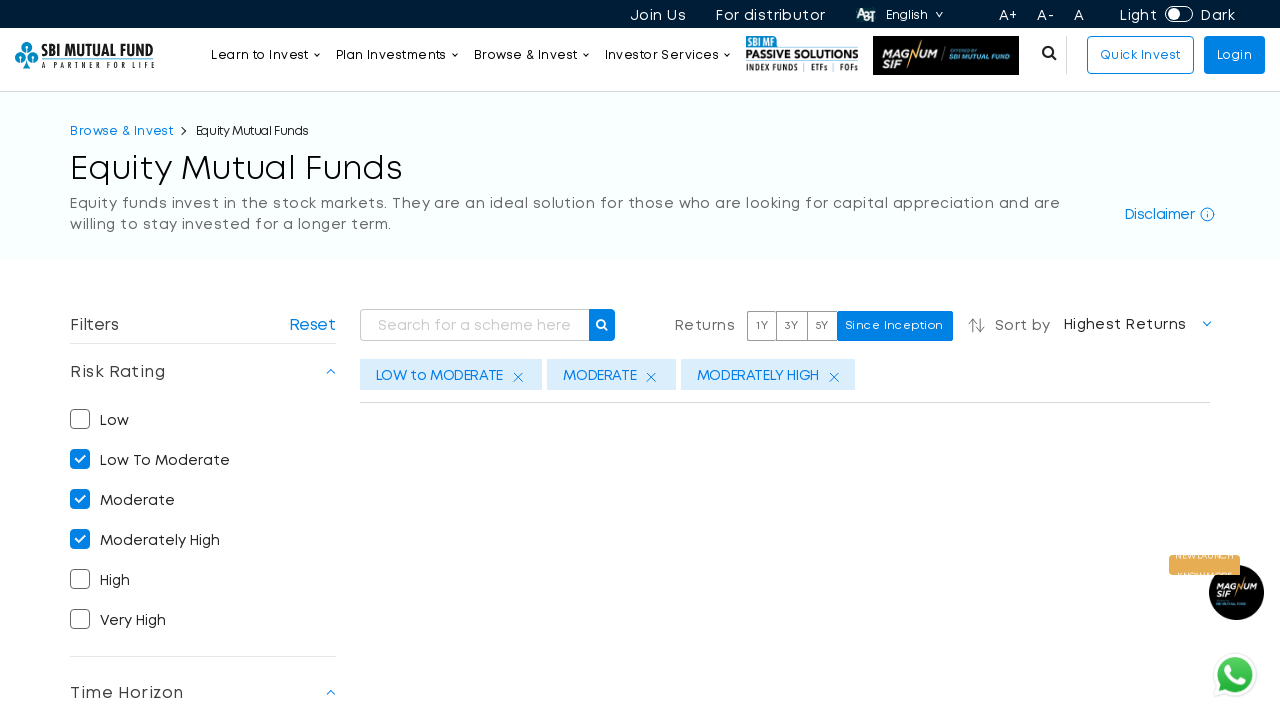

Clicked risk rating option 5 of 6 at (100, 580) on xpath=//*[@id='dvRiskRating']/div/label >> nth=4
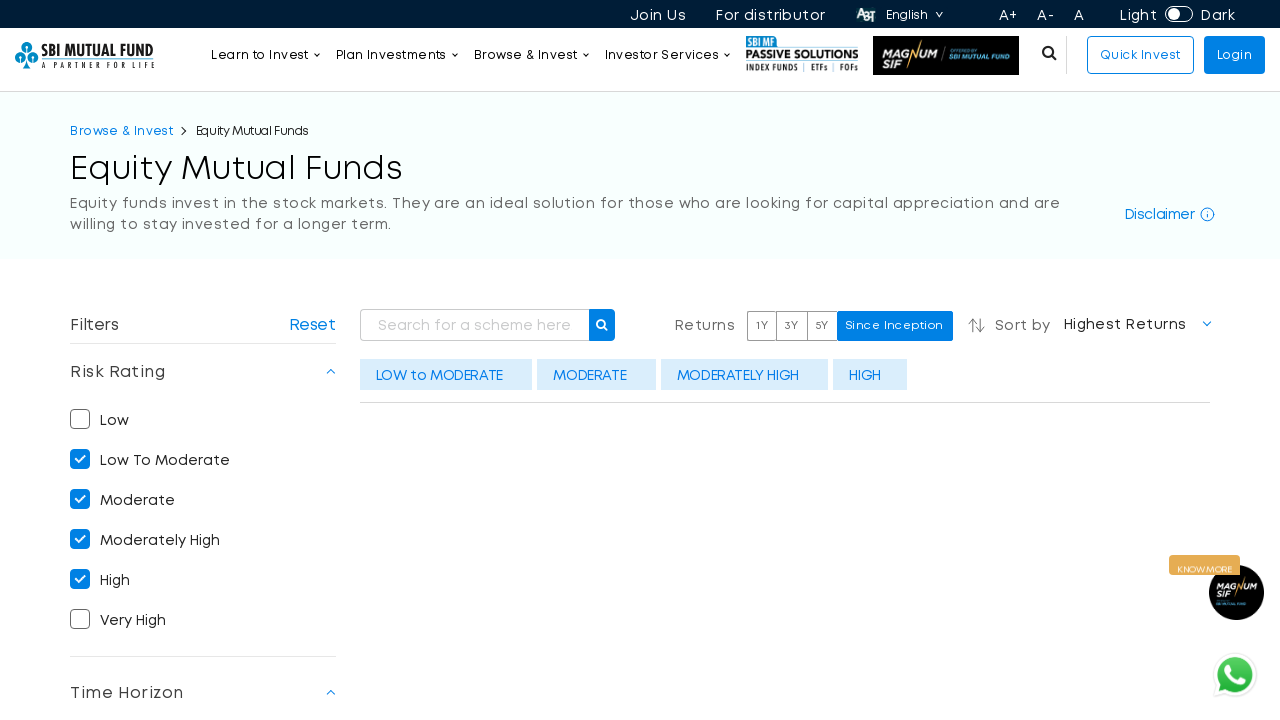

Waited 500ms after clicking risk rating option 5
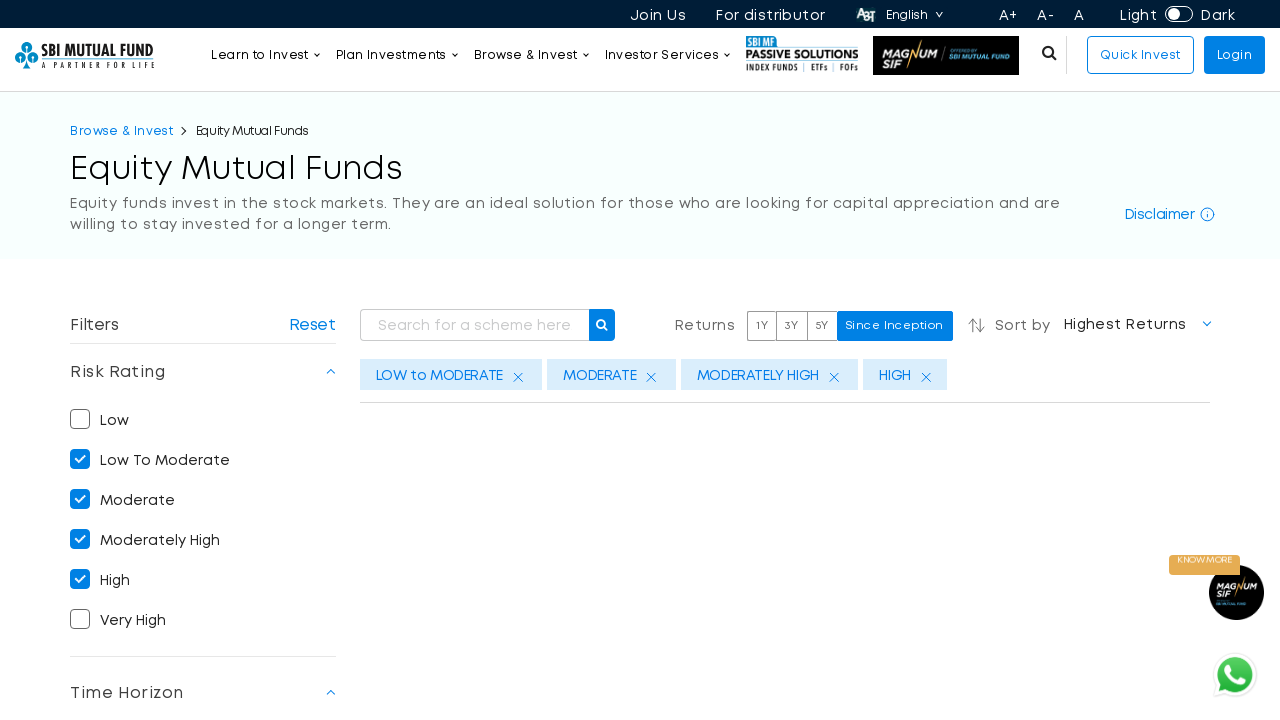

Clicked risk rating option 6 of 6 at (118, 620) on xpath=//*[@id='dvRiskRating']/div/label >> nth=5
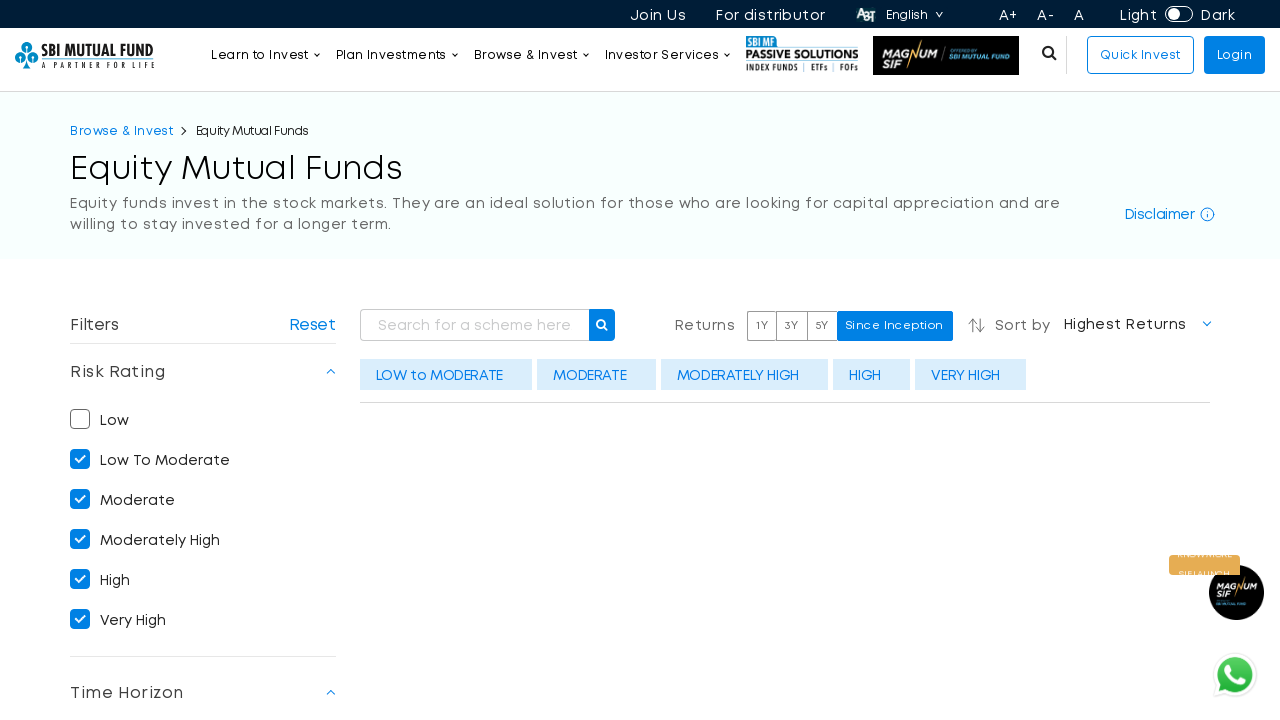

Waited 500ms after clicking risk rating option 6
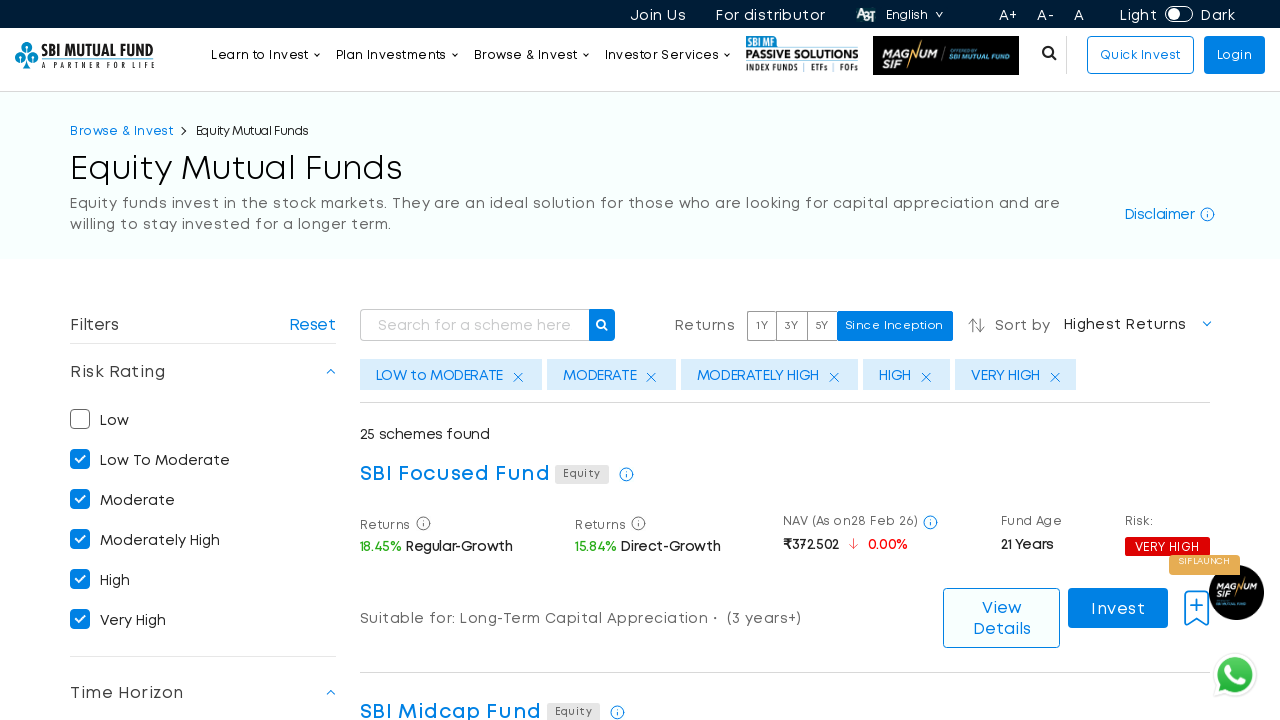

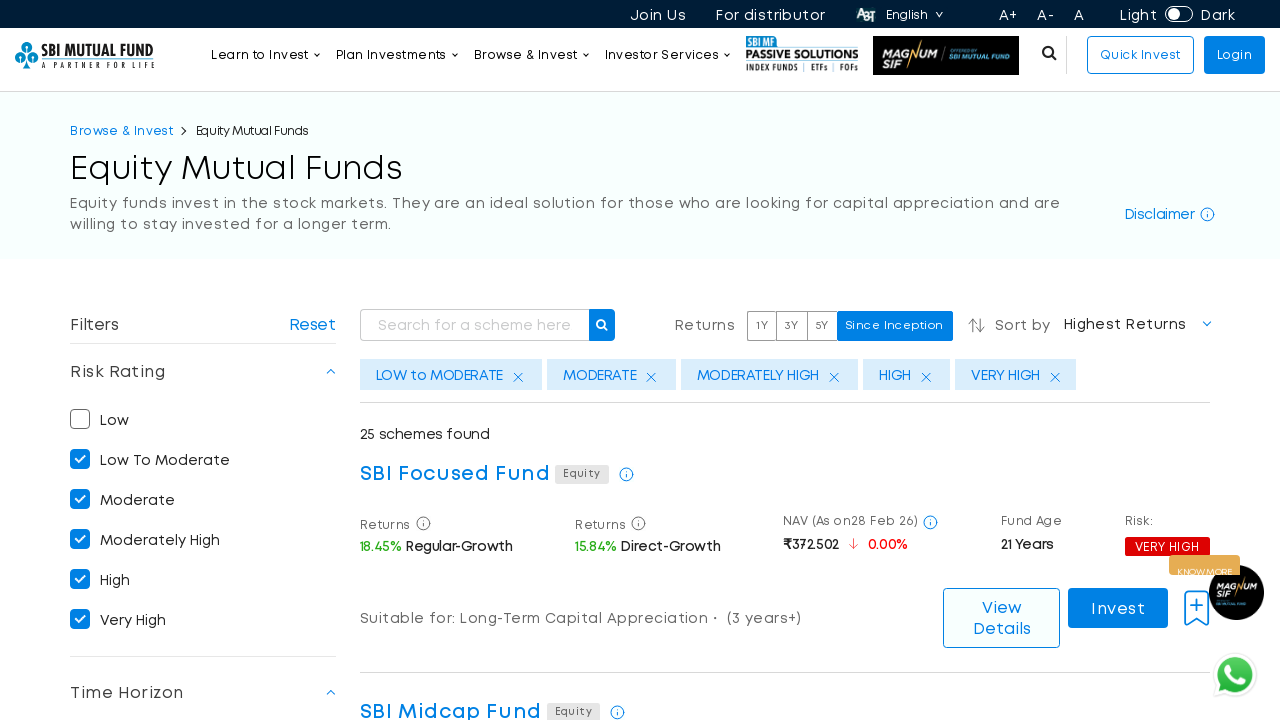